Tests renting a cat by entering ID 1 and clicking Rent button

Starting URL: https://cs1632.appspot.com/rent-a-cat

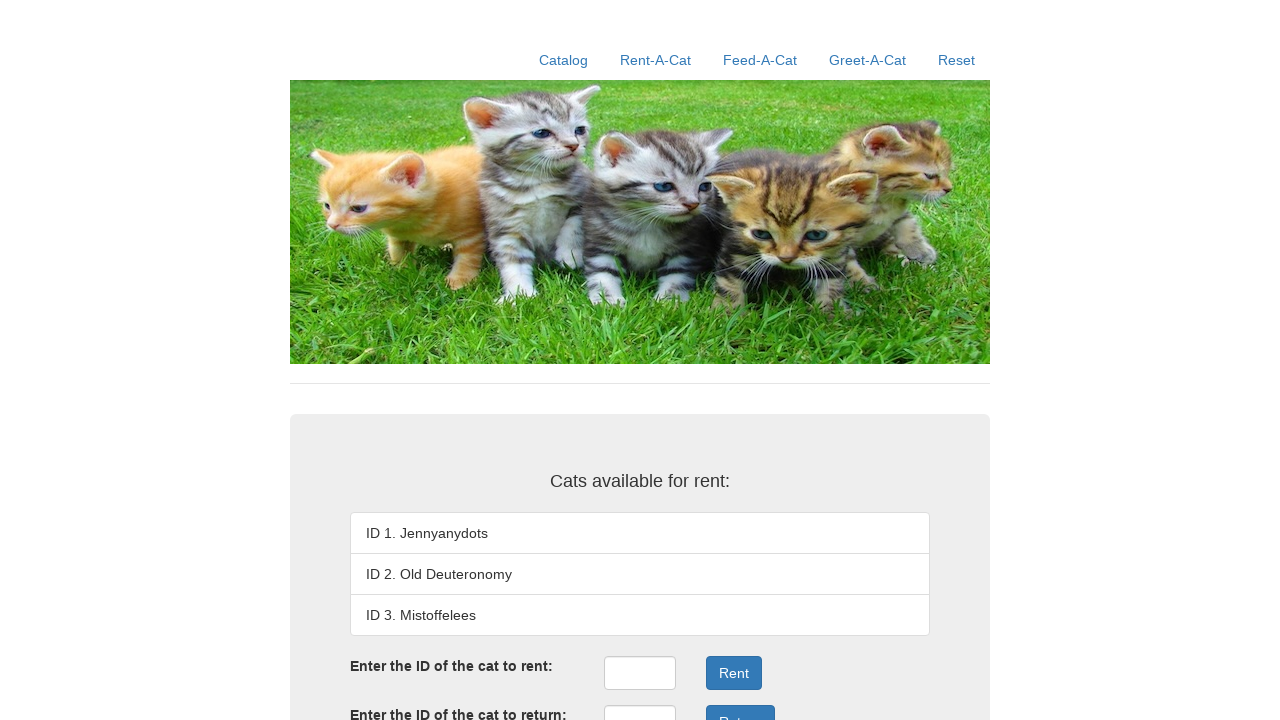

Entered cat ID '1' in rent field on #rentID
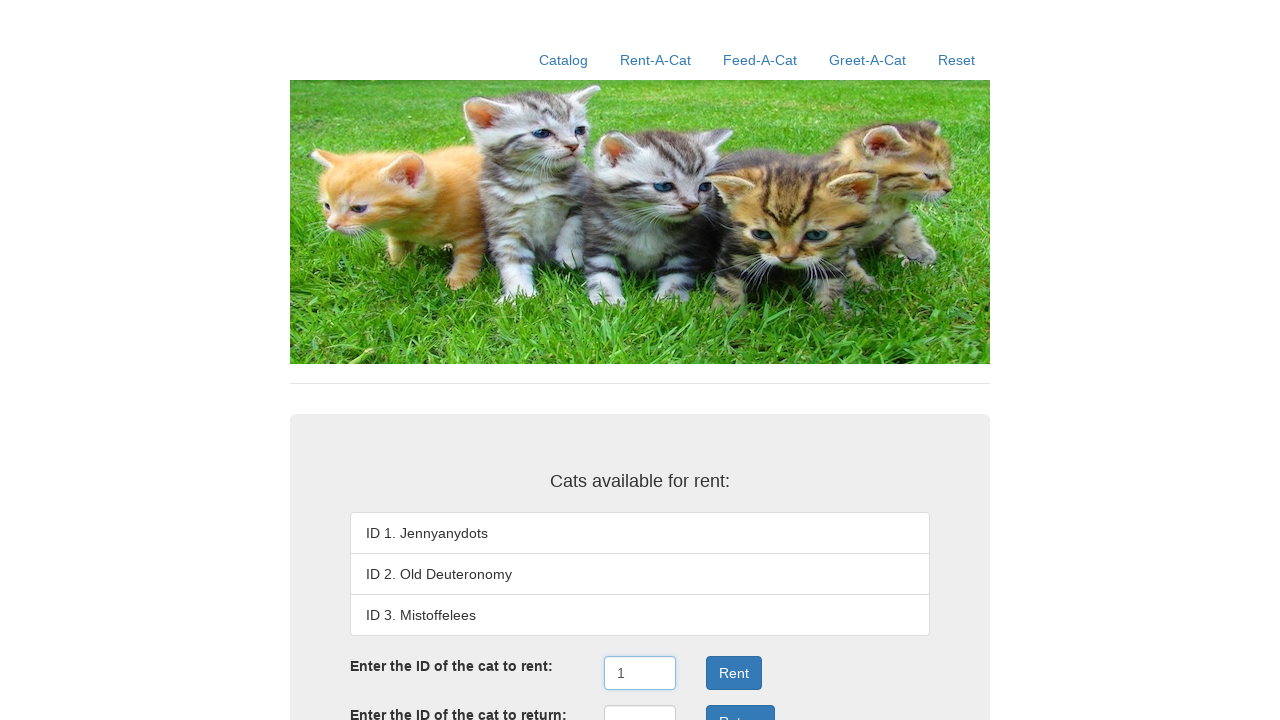

Clicked Rent button at (734, 673) on button:has-text('Rent')
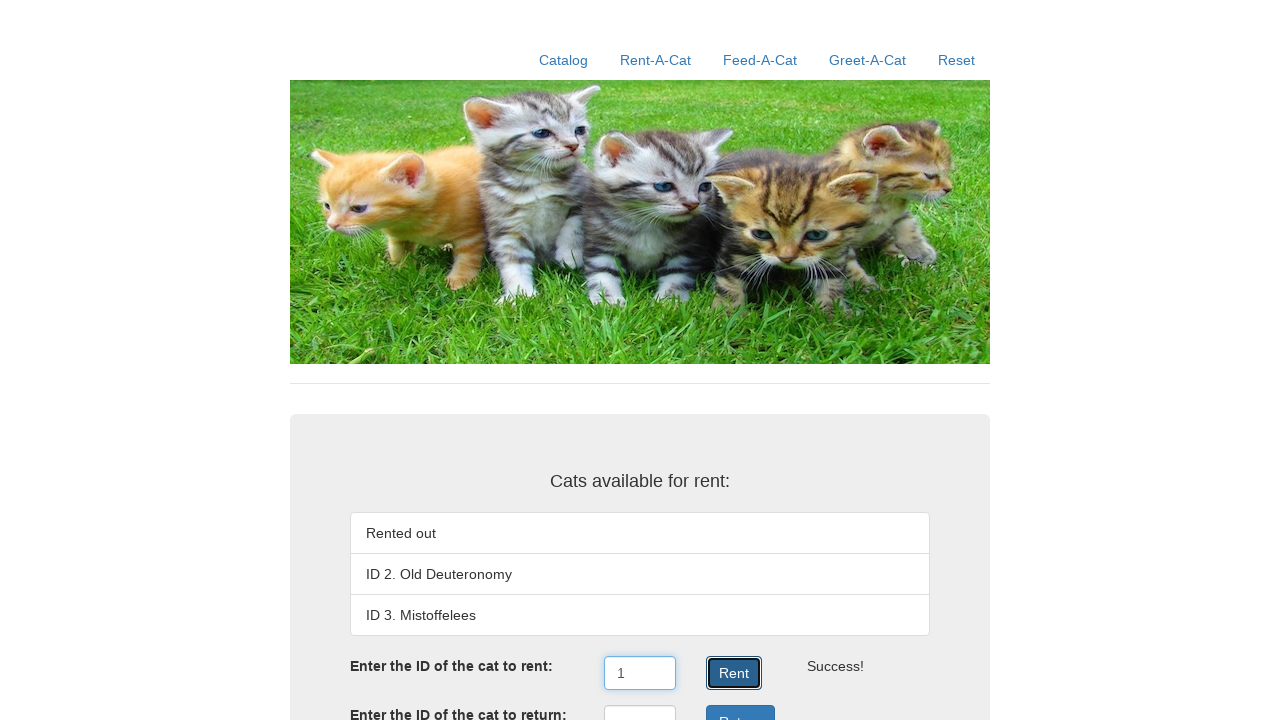

Rent result appeared on page
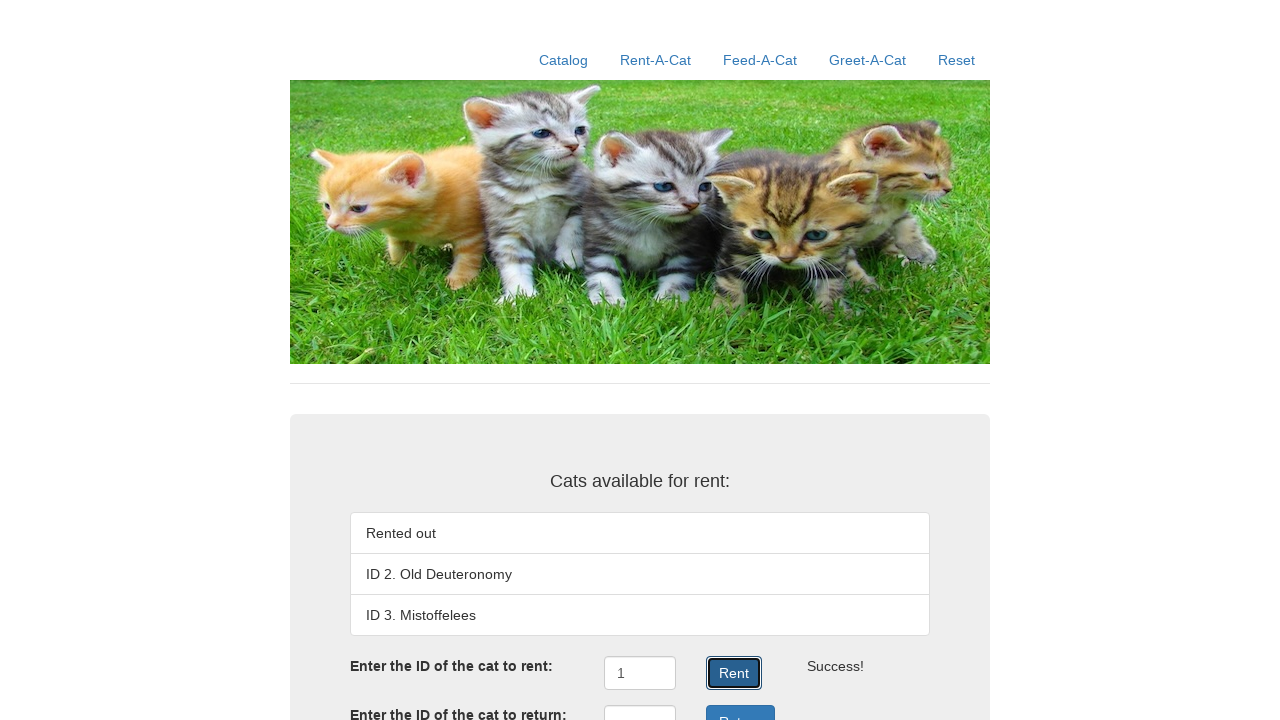

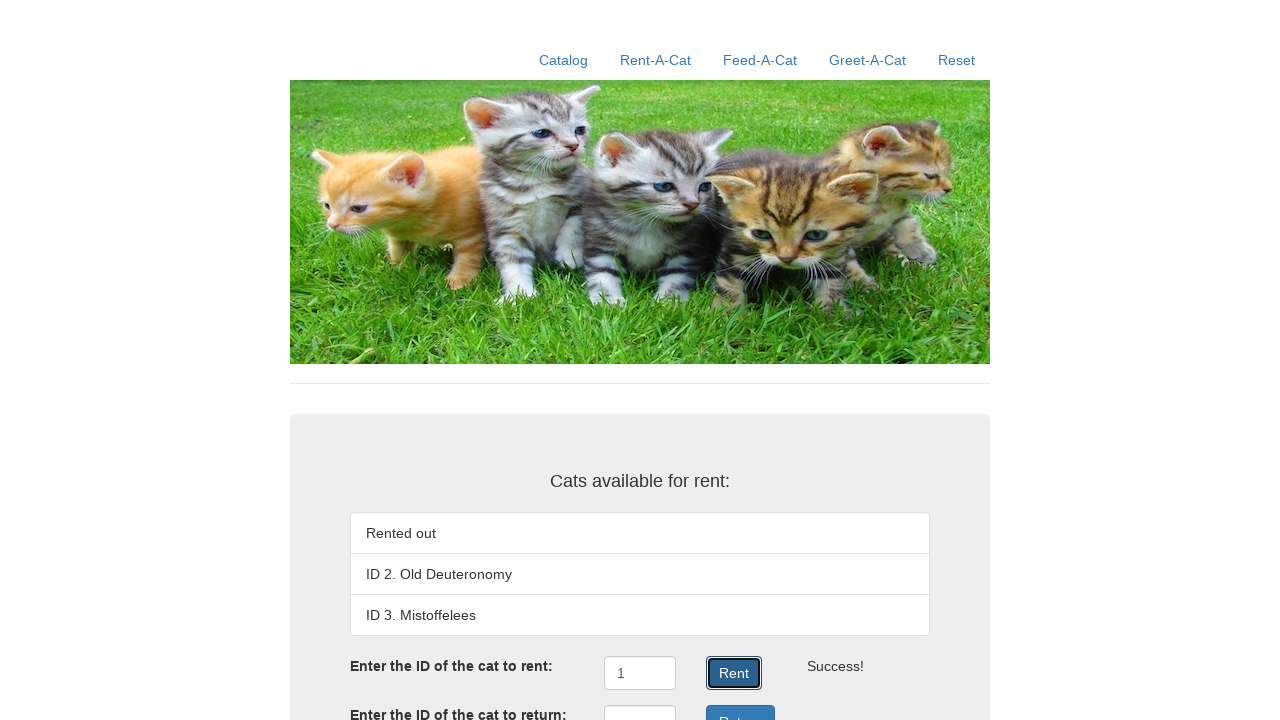